Tests form submission on W3Schools' HTML form demo page by switching to the iframe, filling first and last name fields, and clicking submit.

Starting URL: https://www.w3schools.com/html/tryit.asp?filename=tryhtml_form_submit

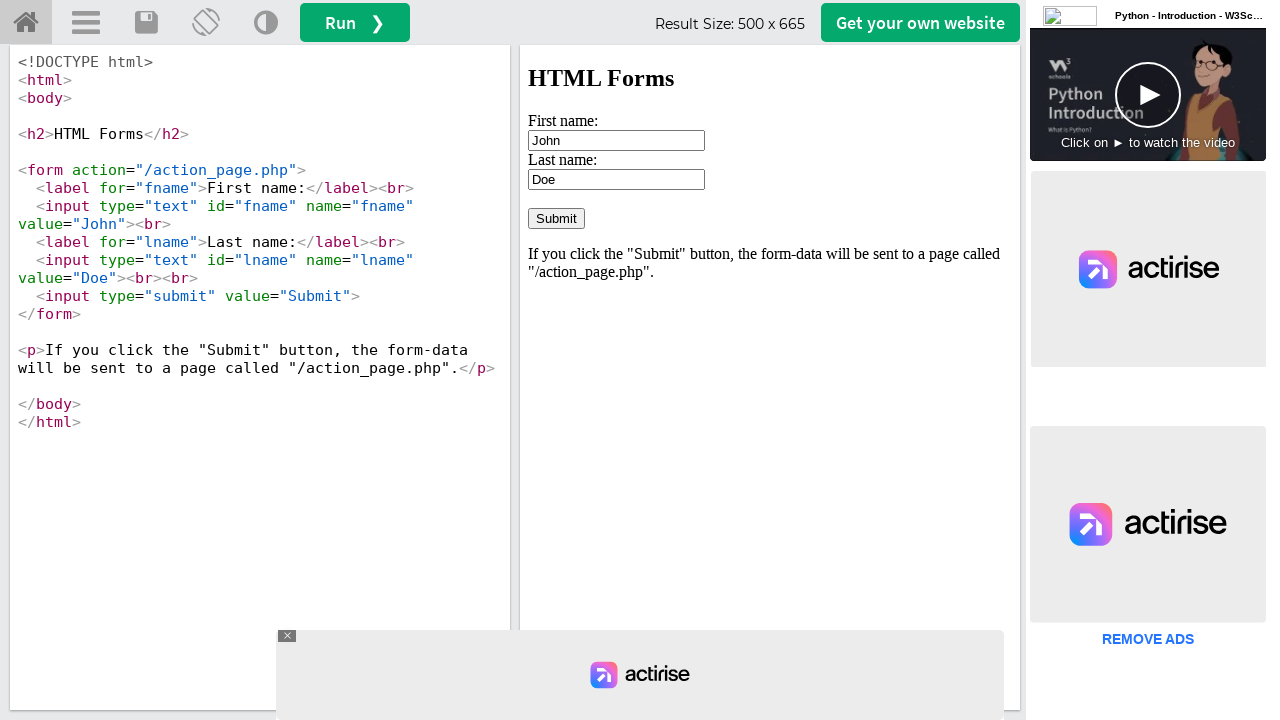

Waited for iframe to load
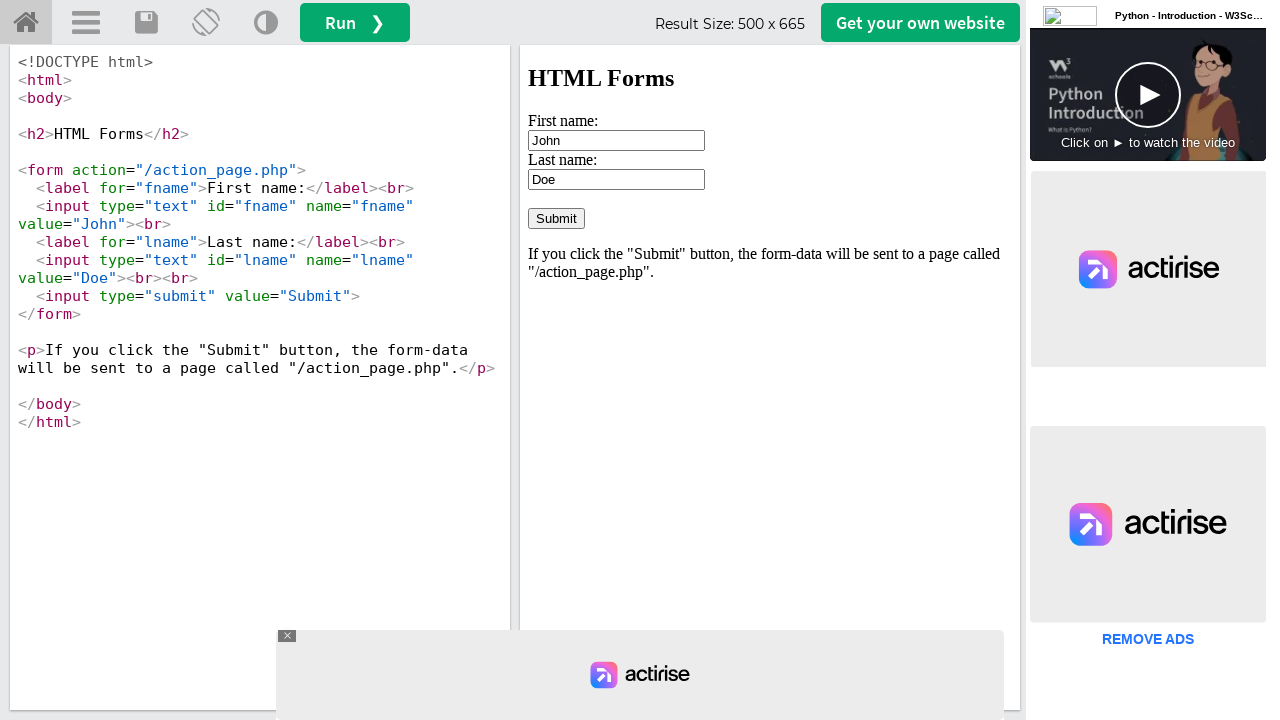

Located the iframe element
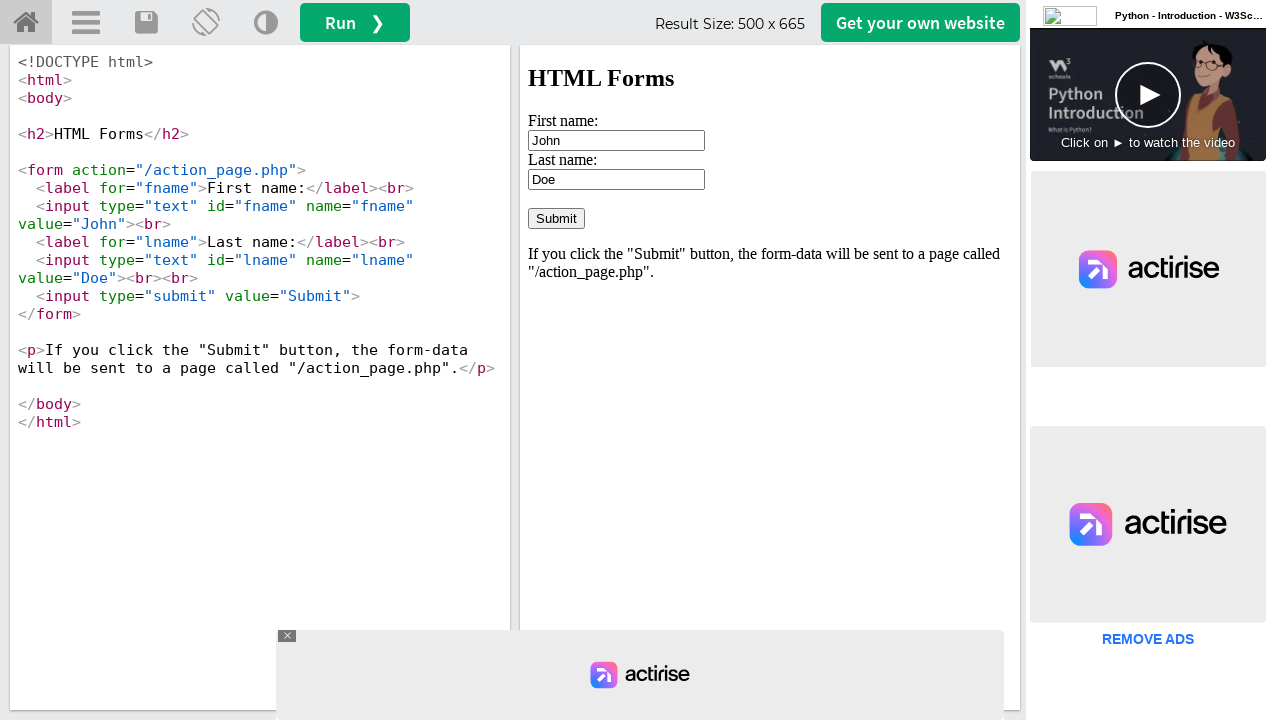

Cleared the first name field on #iframeResult >> internal:control=enter-frame >> input[name='fname']
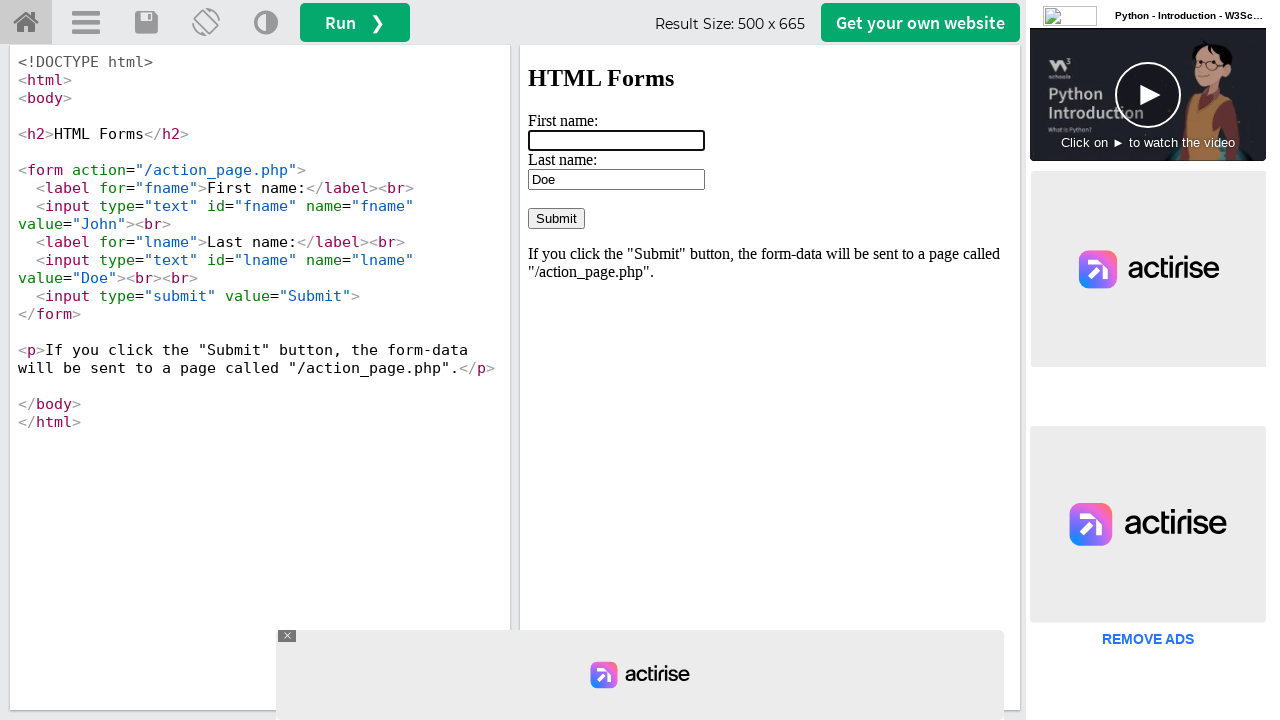

Filled first name field with 'abdul' on #iframeResult >> internal:control=enter-frame >> input[name='fname']
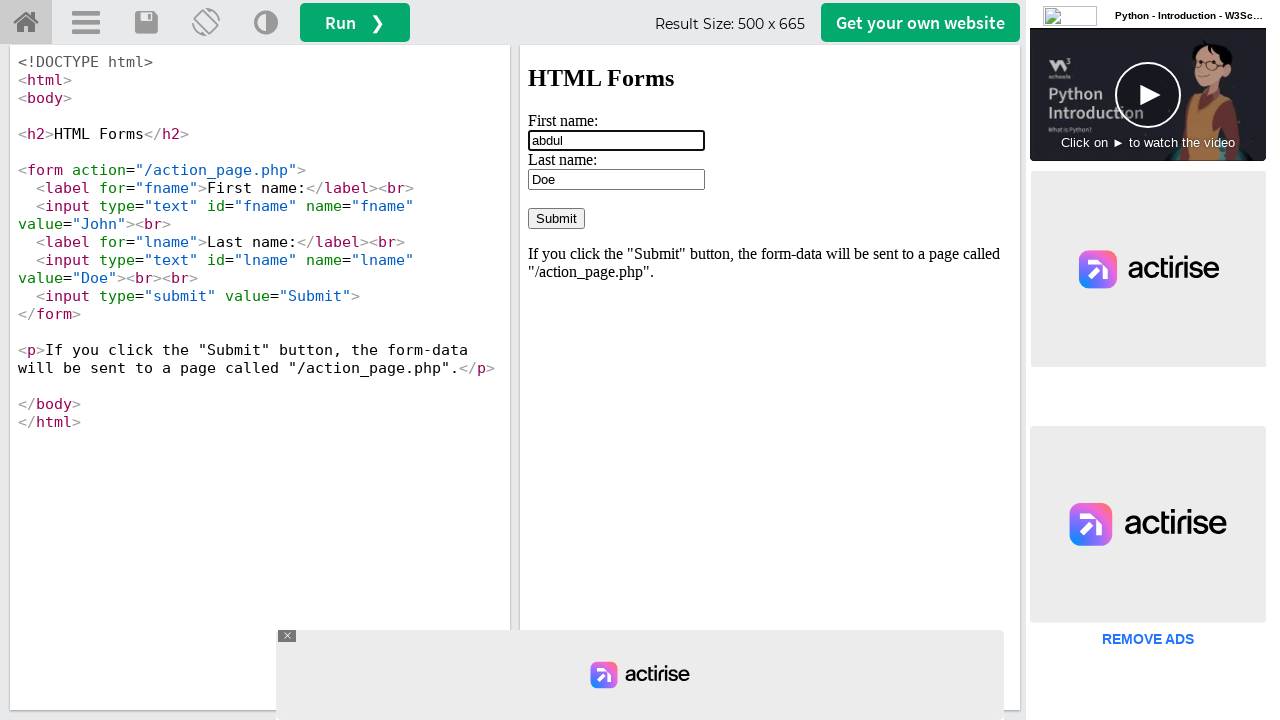

Cleared the last name field on #iframeResult >> internal:control=enter-frame >> input[name='lname']
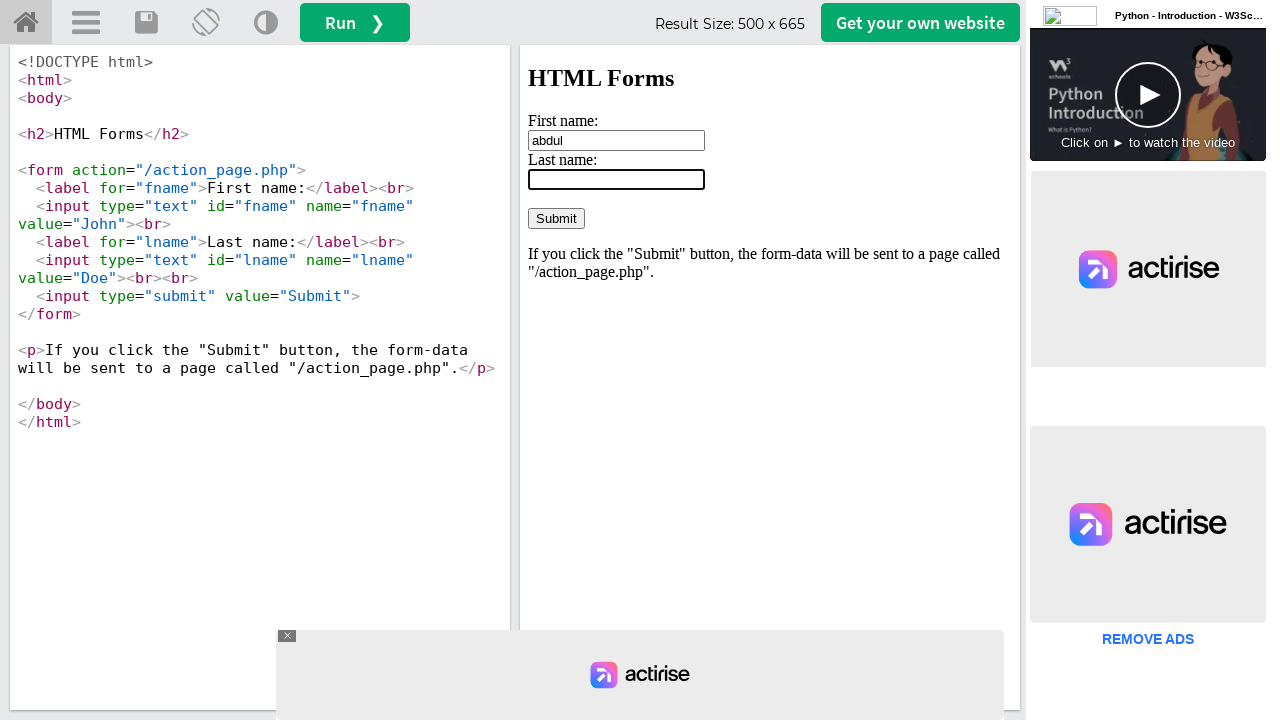

Filled last name field with 'kalam sir' on #iframeResult >> internal:control=enter-frame >> input[name='lname']
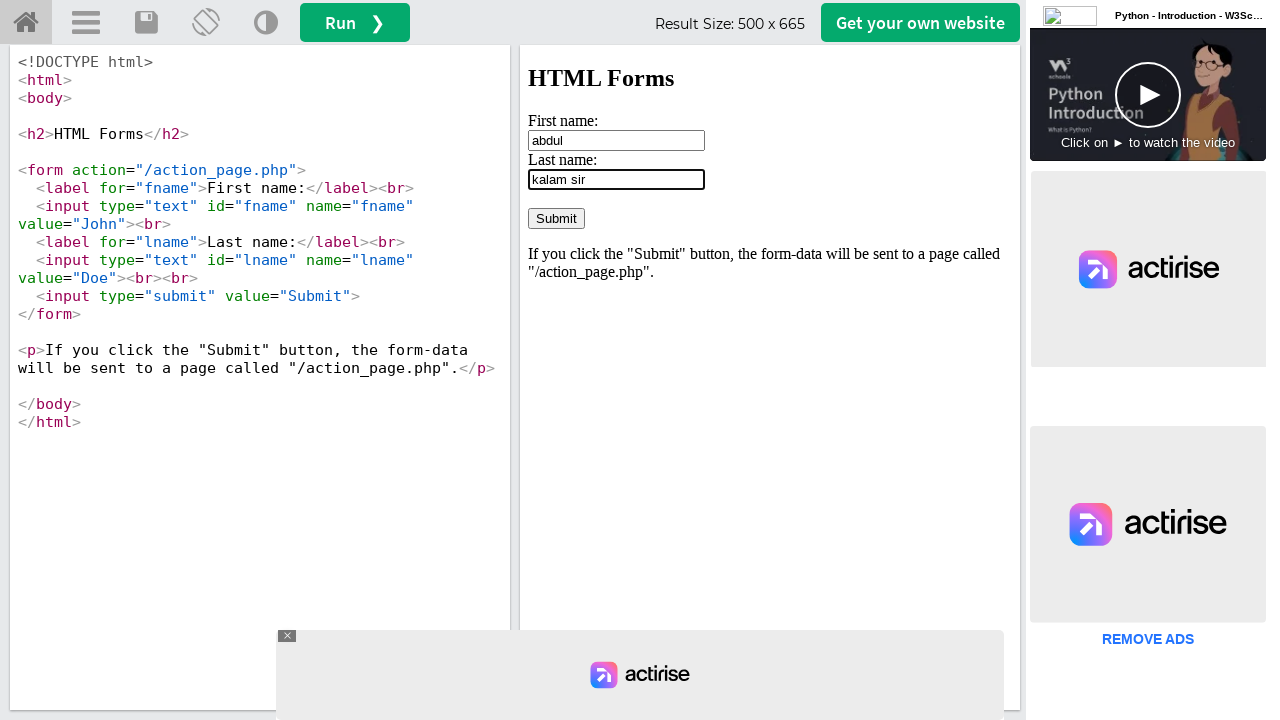

Clicked the Submit button at (556, 218) on #iframeResult >> internal:control=enter-frame >> input[value='Submit']
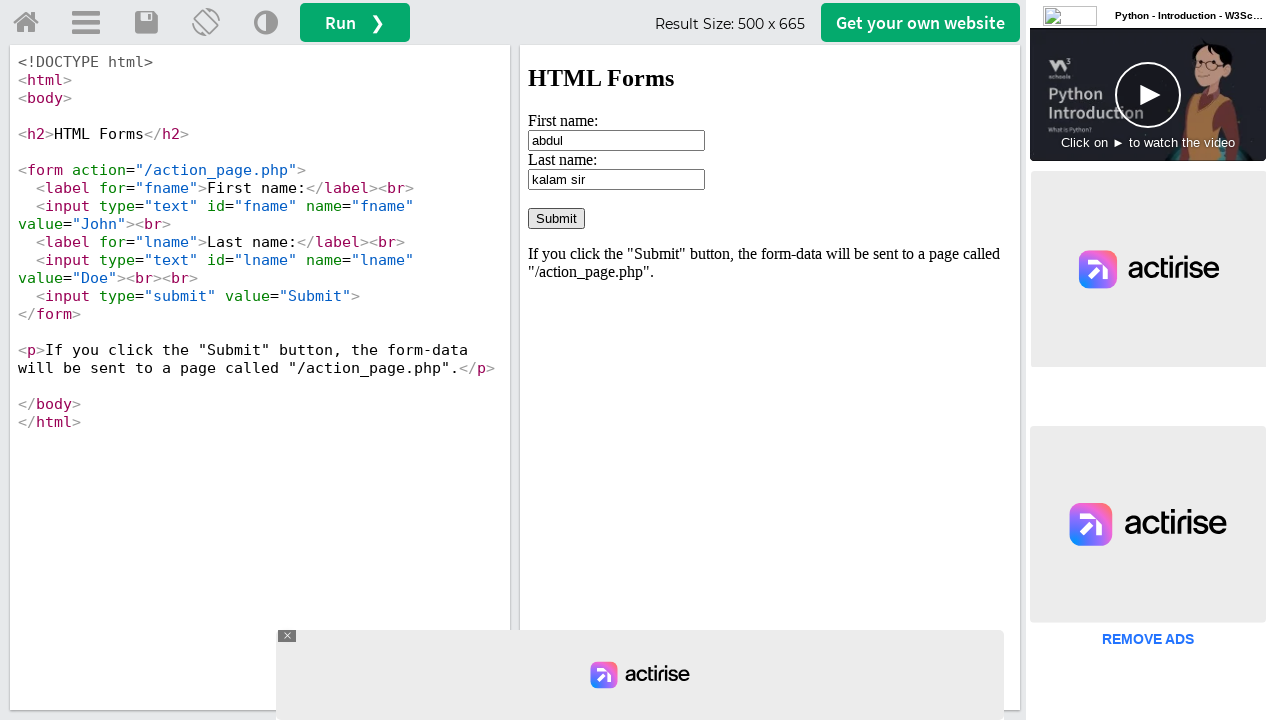

Waited 2 seconds for form submission to complete
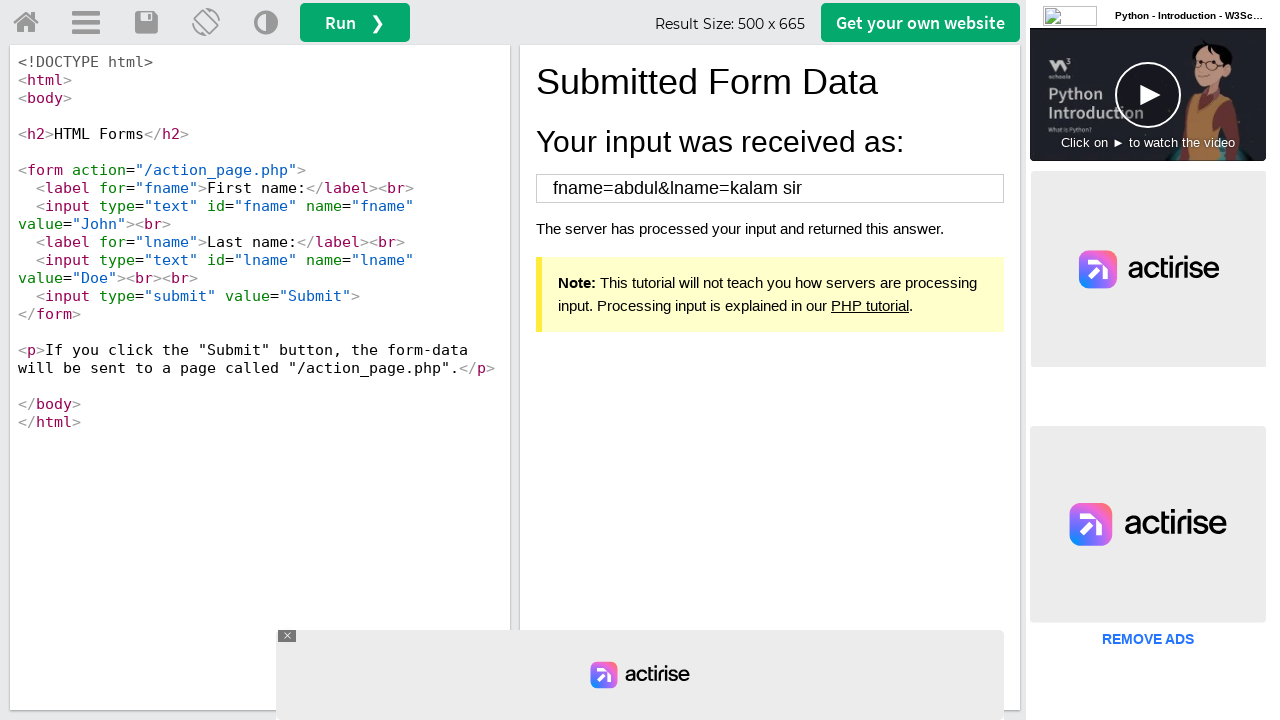

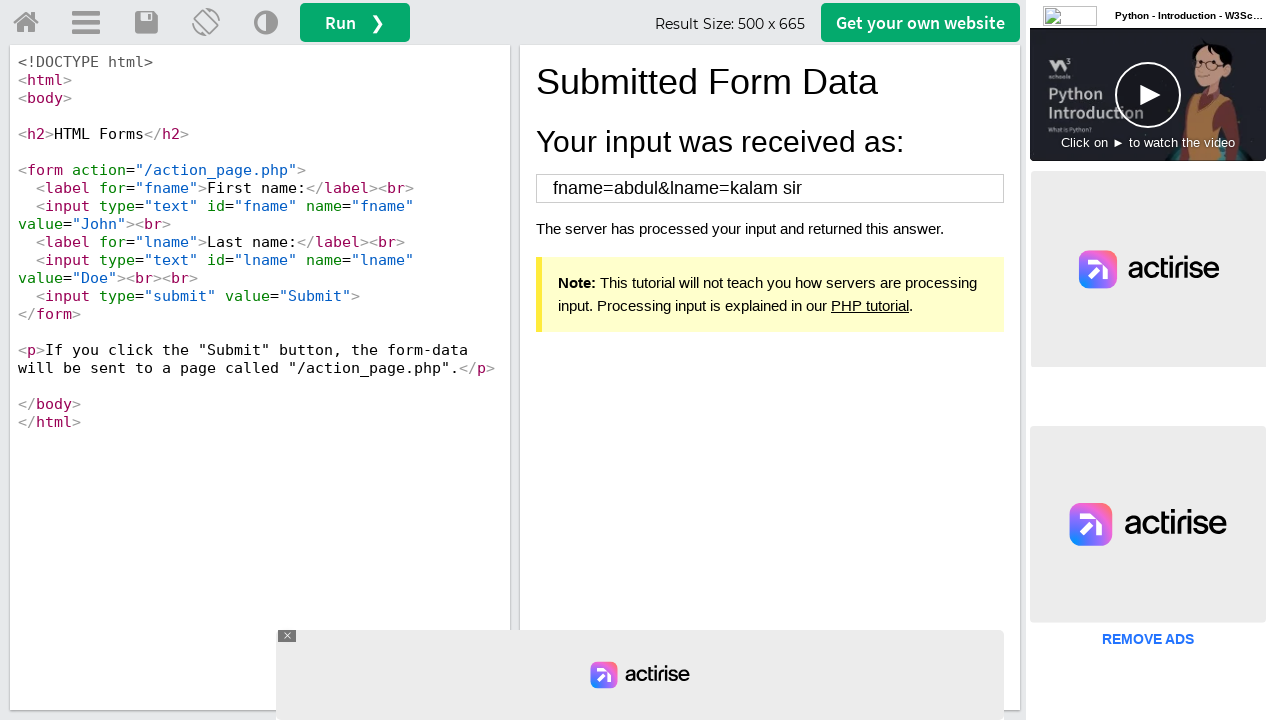